Tests navigation to Browse Languages page and verifies table headers are present

Starting URL: http://www.99-bottles-of-beer.net/

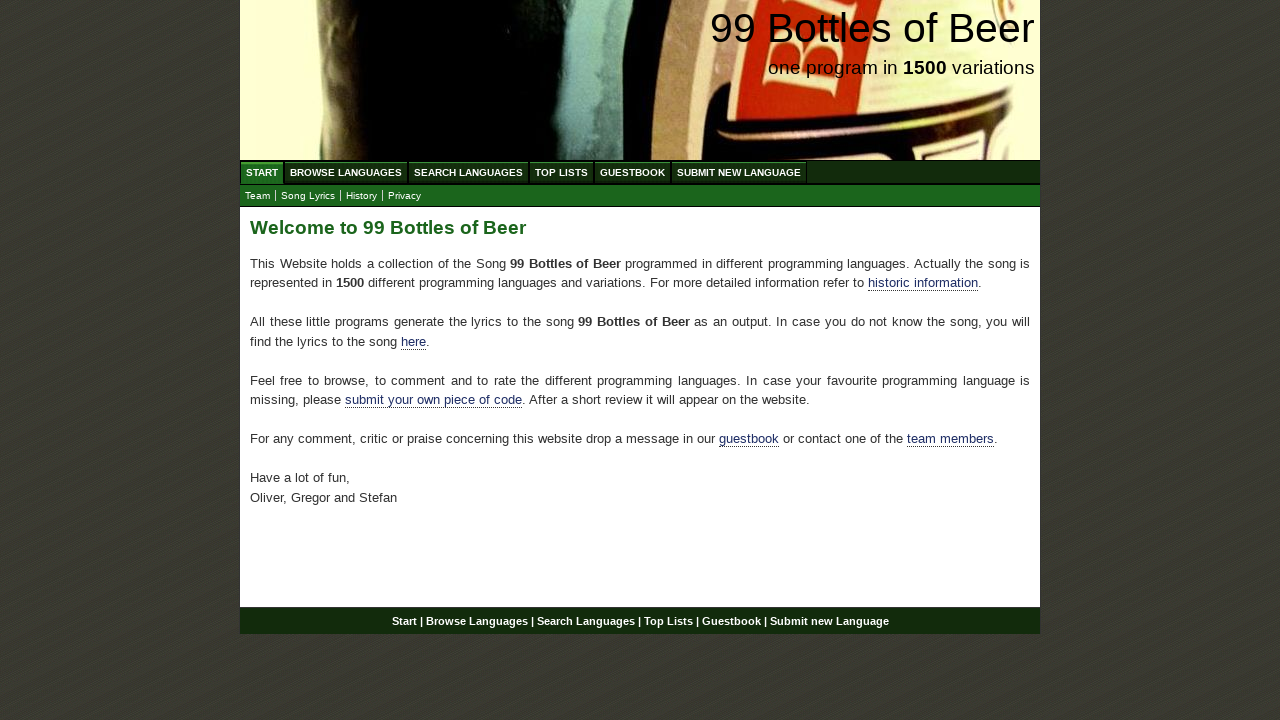

Clicked Browse Languages link at (346, 172) on #menu a[href='/abc.html']
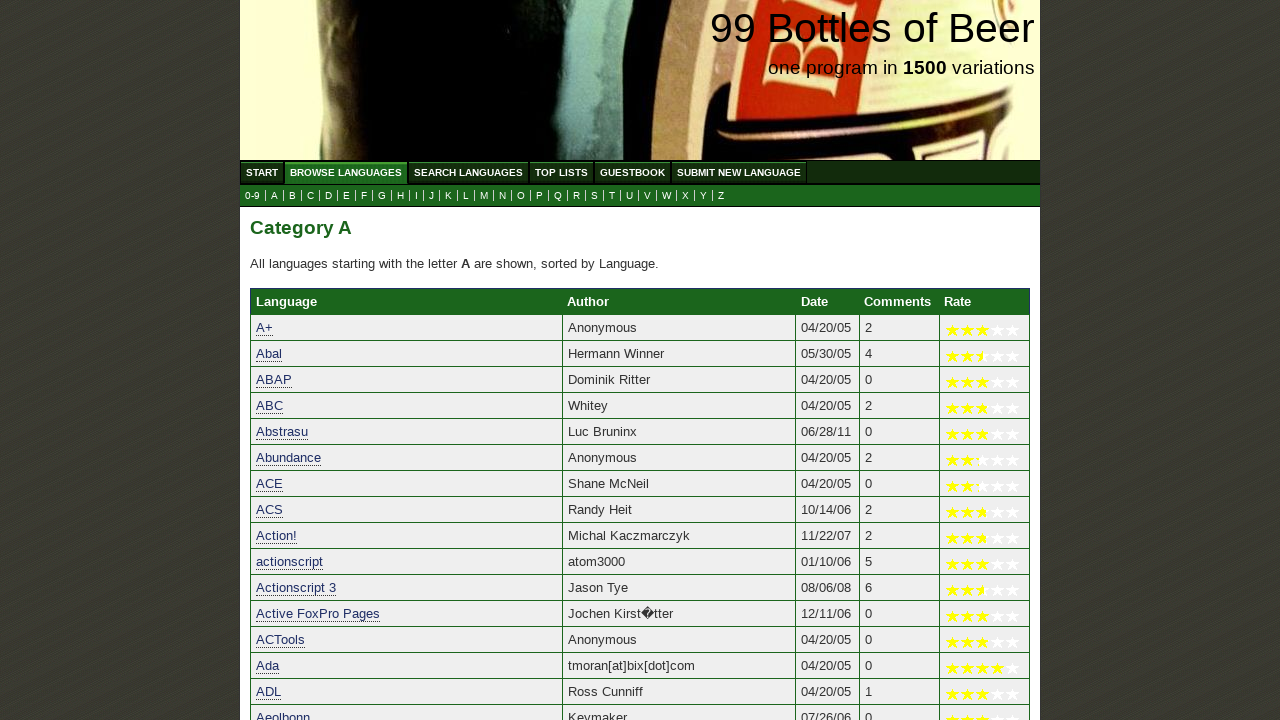

Verified Language table header is present
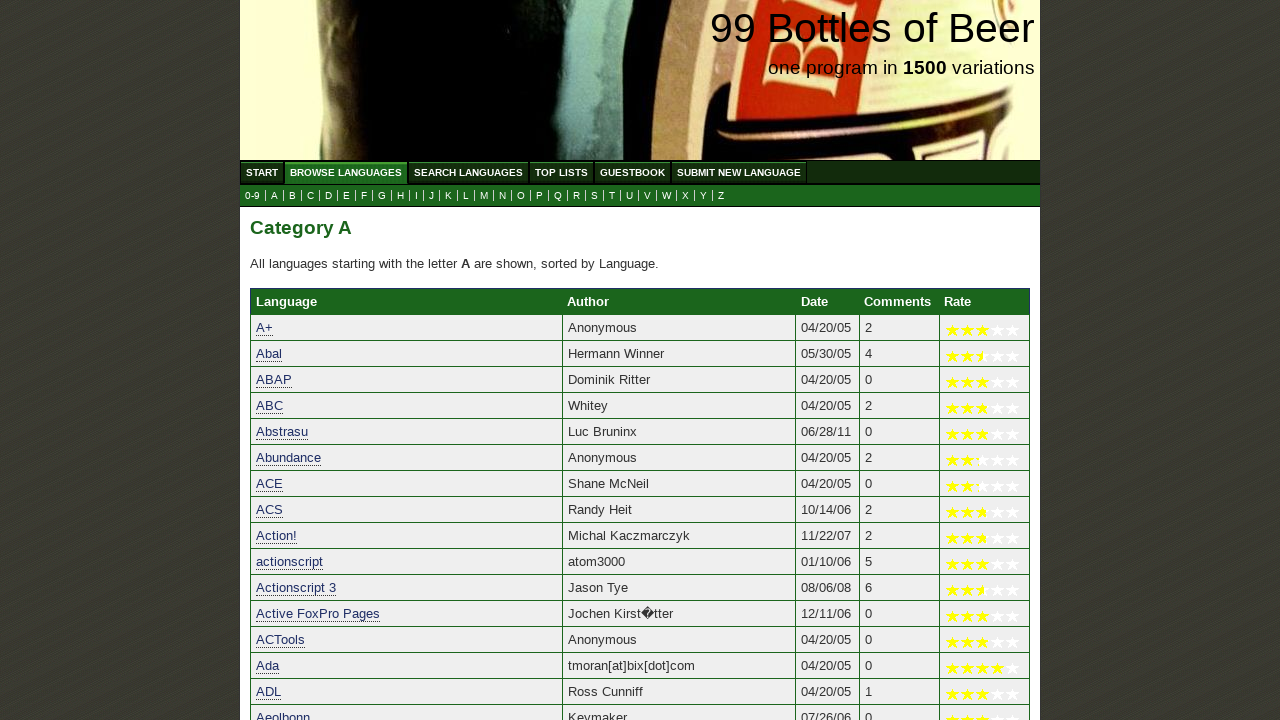

Verified Author table header is present
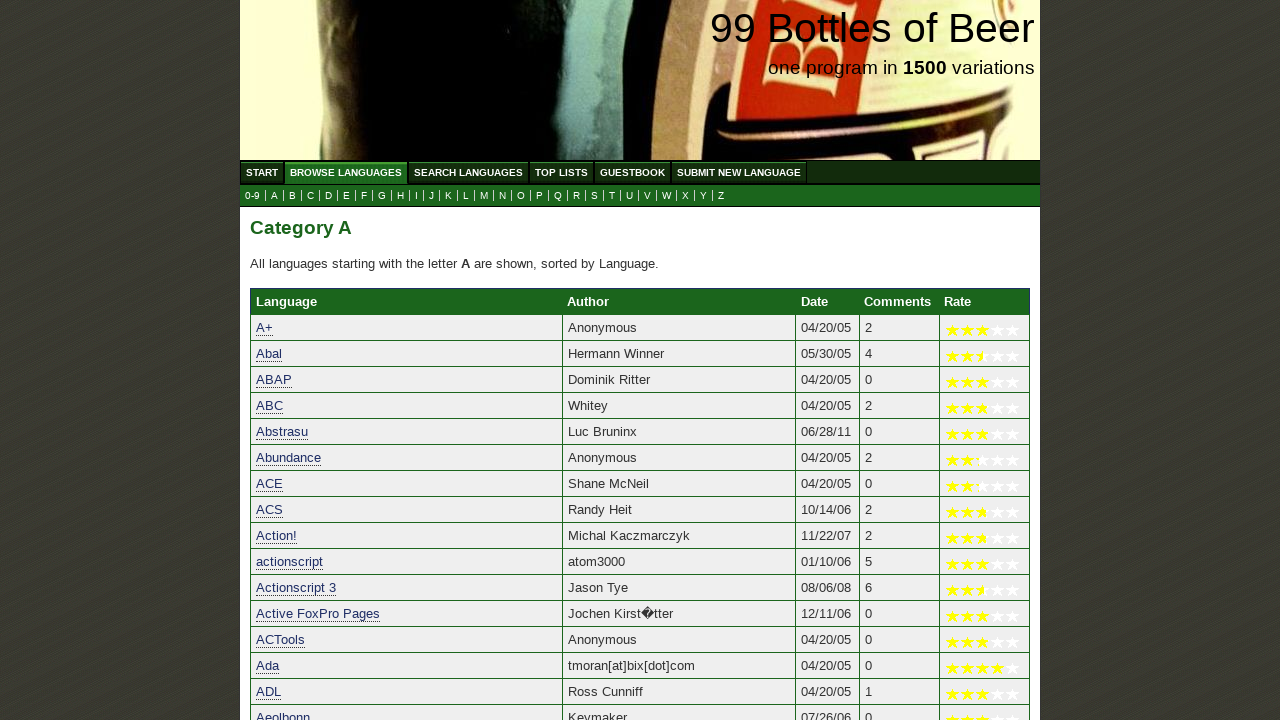

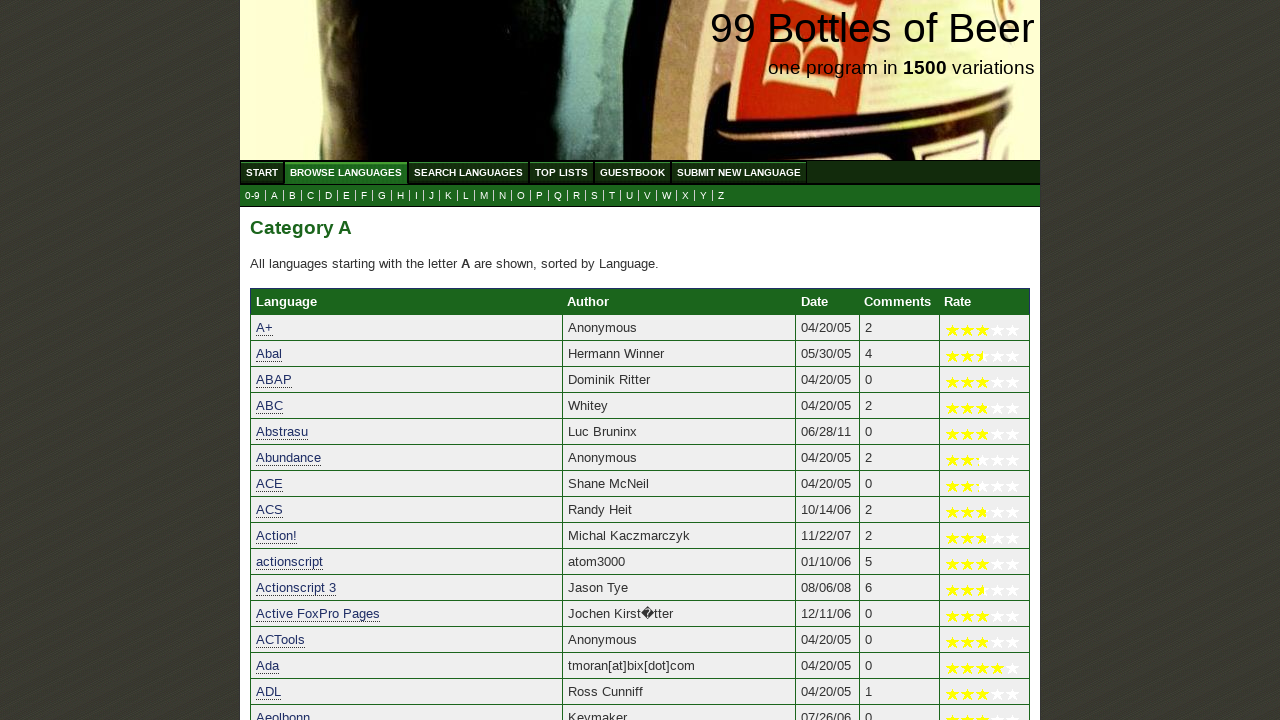